Tests clicking a button that triggers a simple JavaScript alert and accepting it

Starting URL: https://demoqa.com/alerts

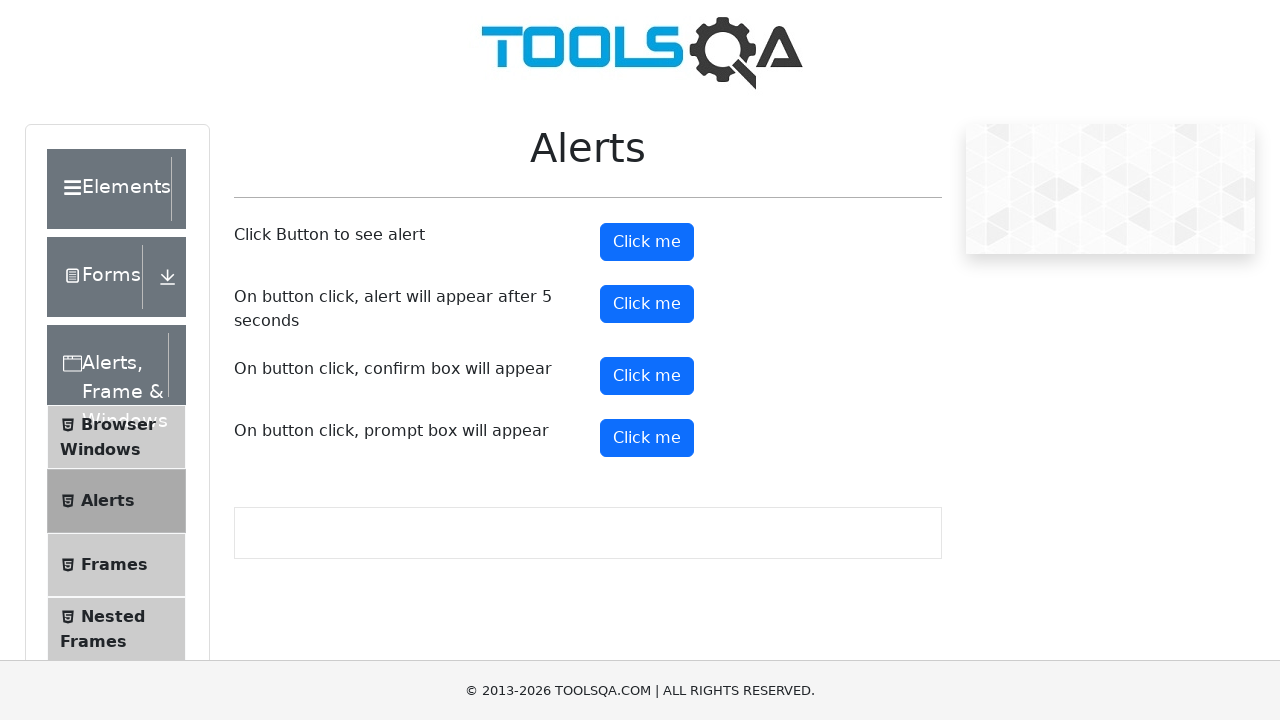

Scrolled down 300 pixels to reveal alert button
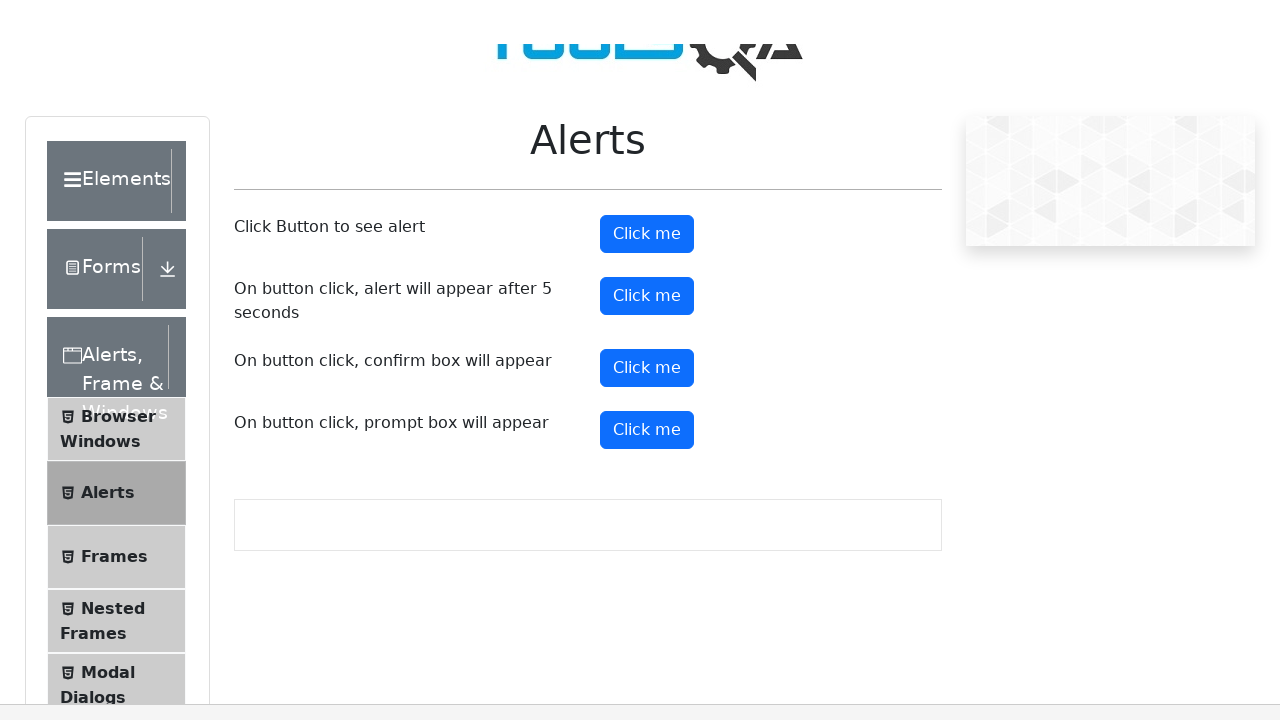

Clicked the alert button at (647, 242) on button#alertButton
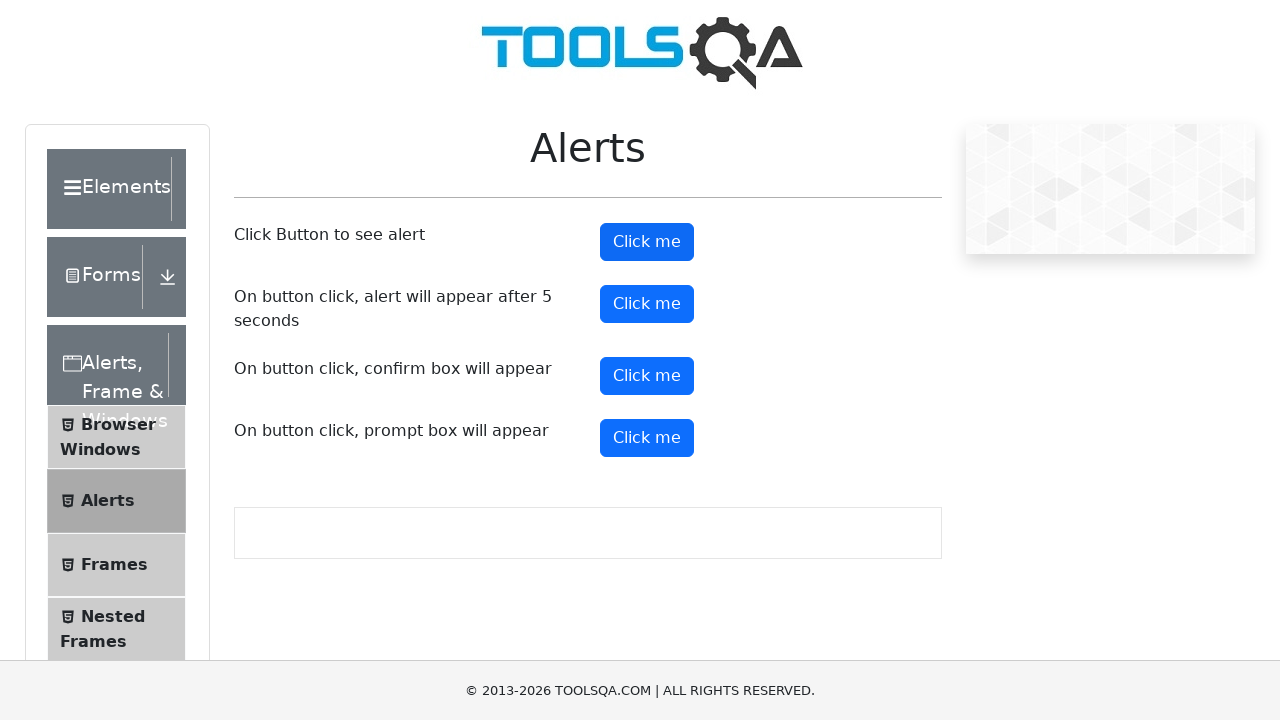

Set up dialog handler to accept alerts
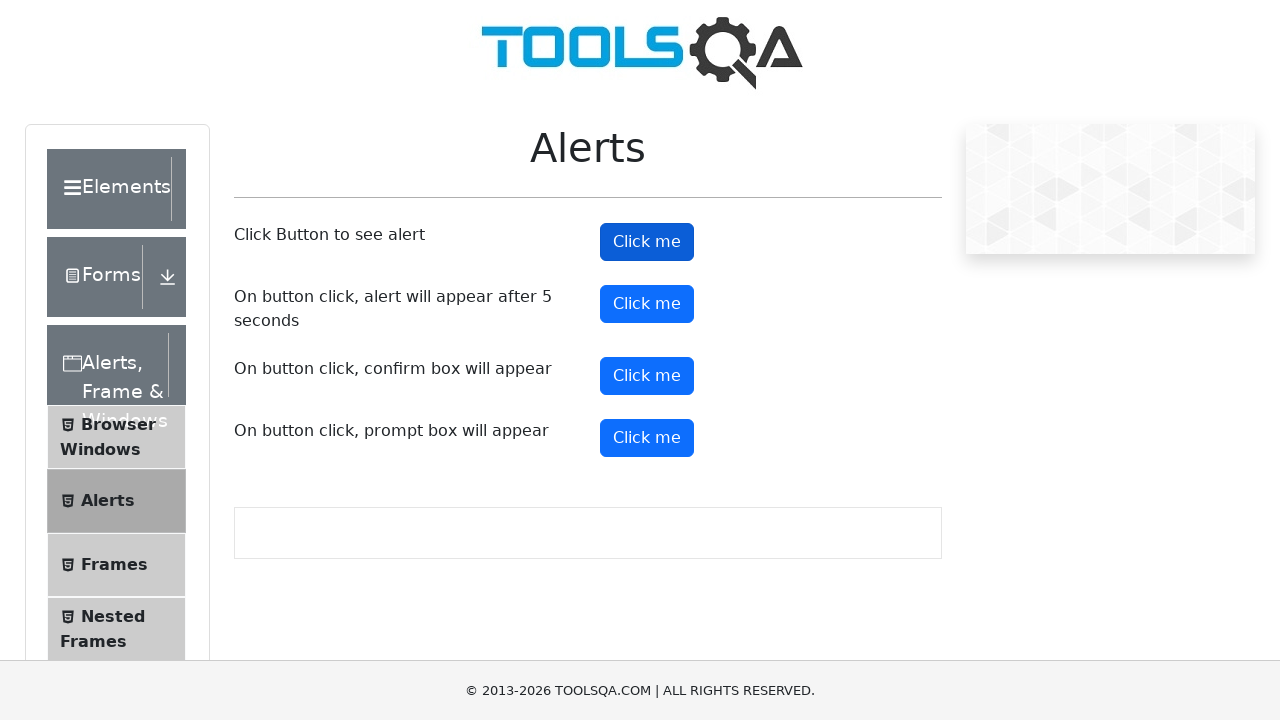

Waited 500ms for alert to be processed
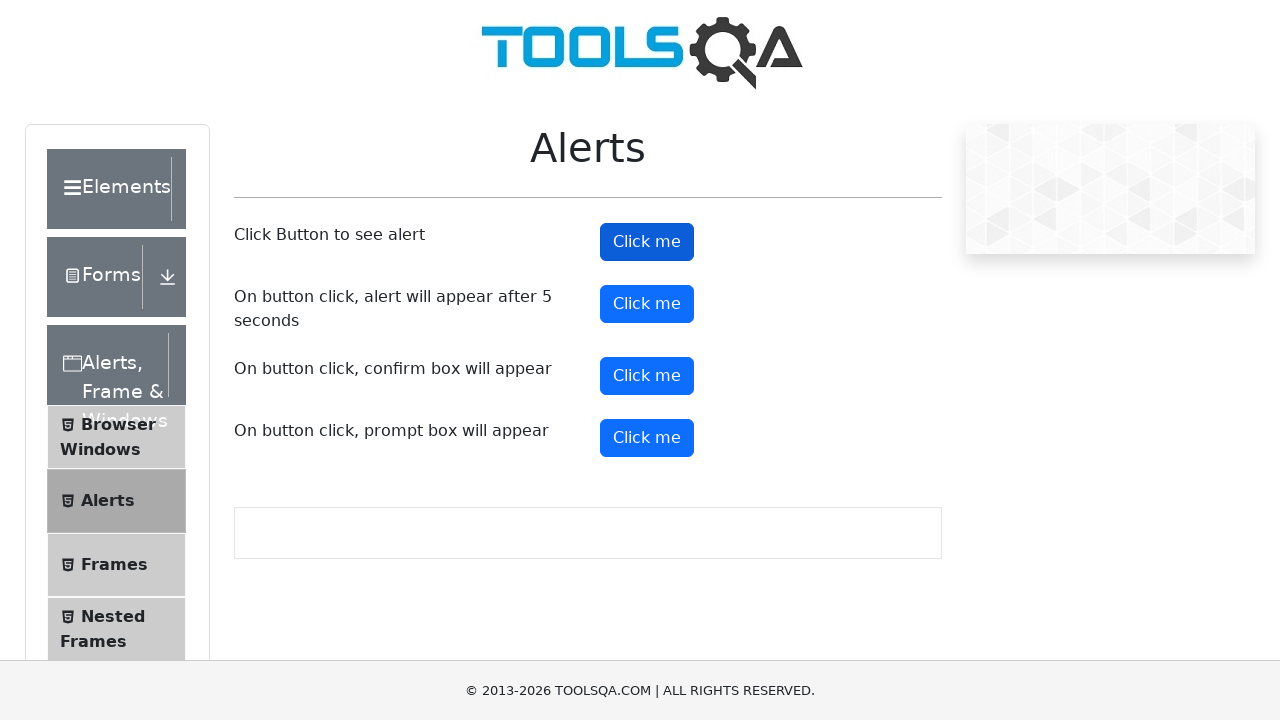

Verified alert button is still visible after accepting alert
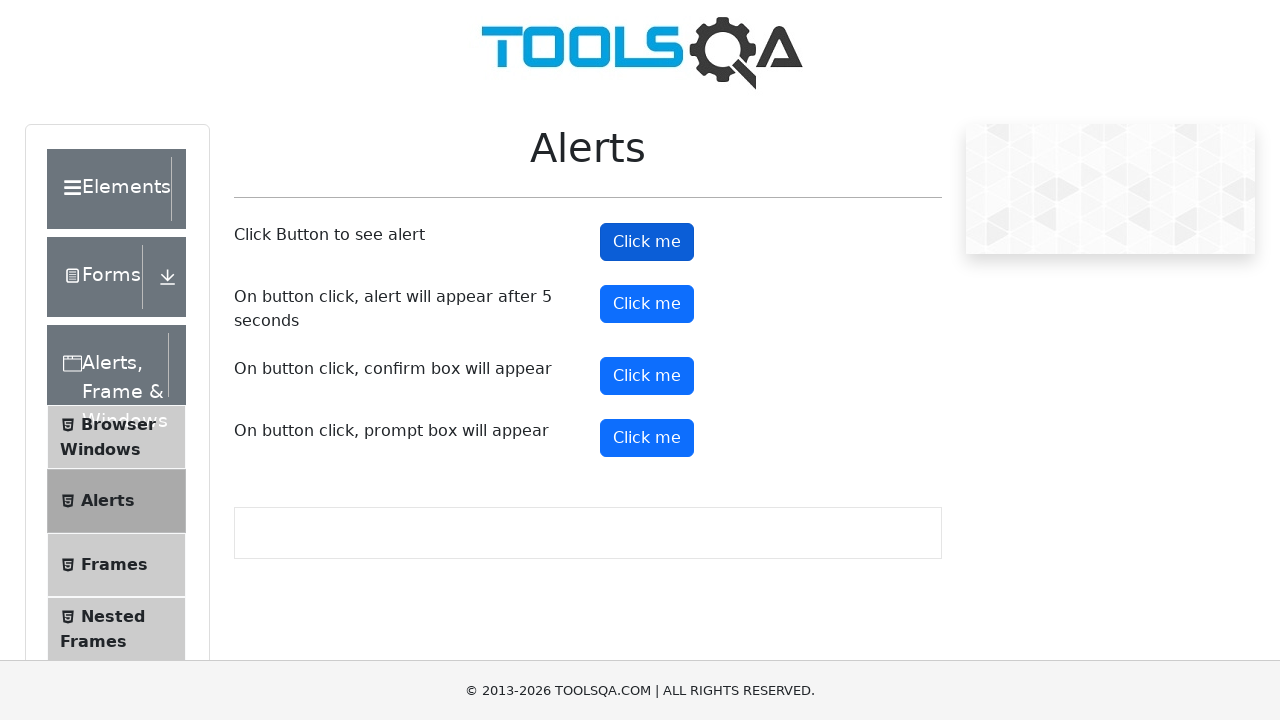

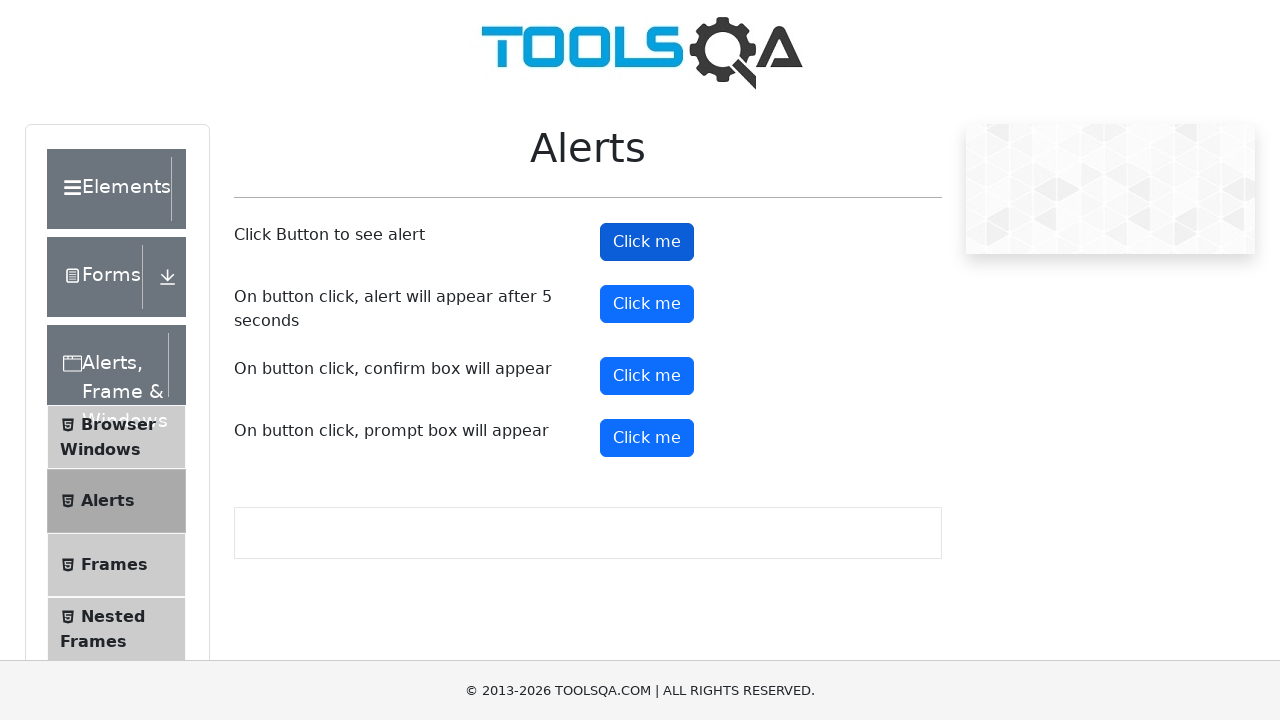